Tests clicking a dynamic control button that swaps a checkbox element, demonstrating interaction with dynamic page elements that may become stale.

Starting URL: https://the-internet.herokuapp.com/dynamic_controls

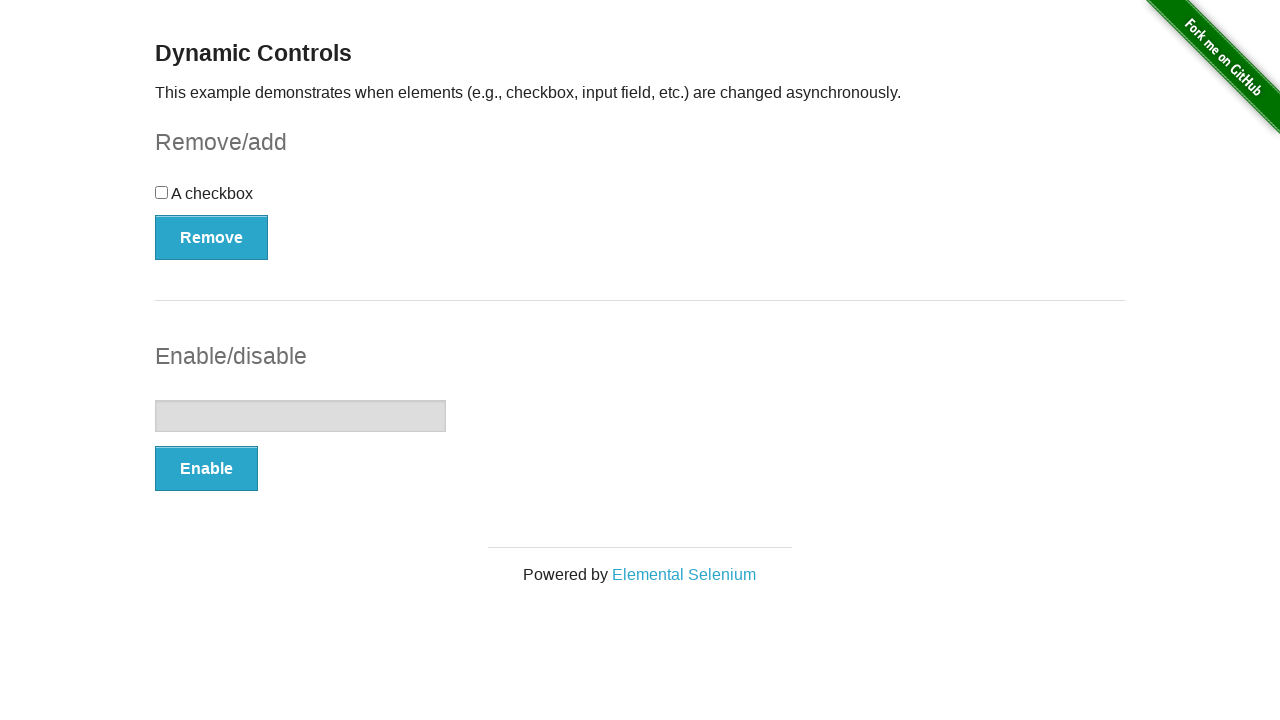

Dynamic control button became visible
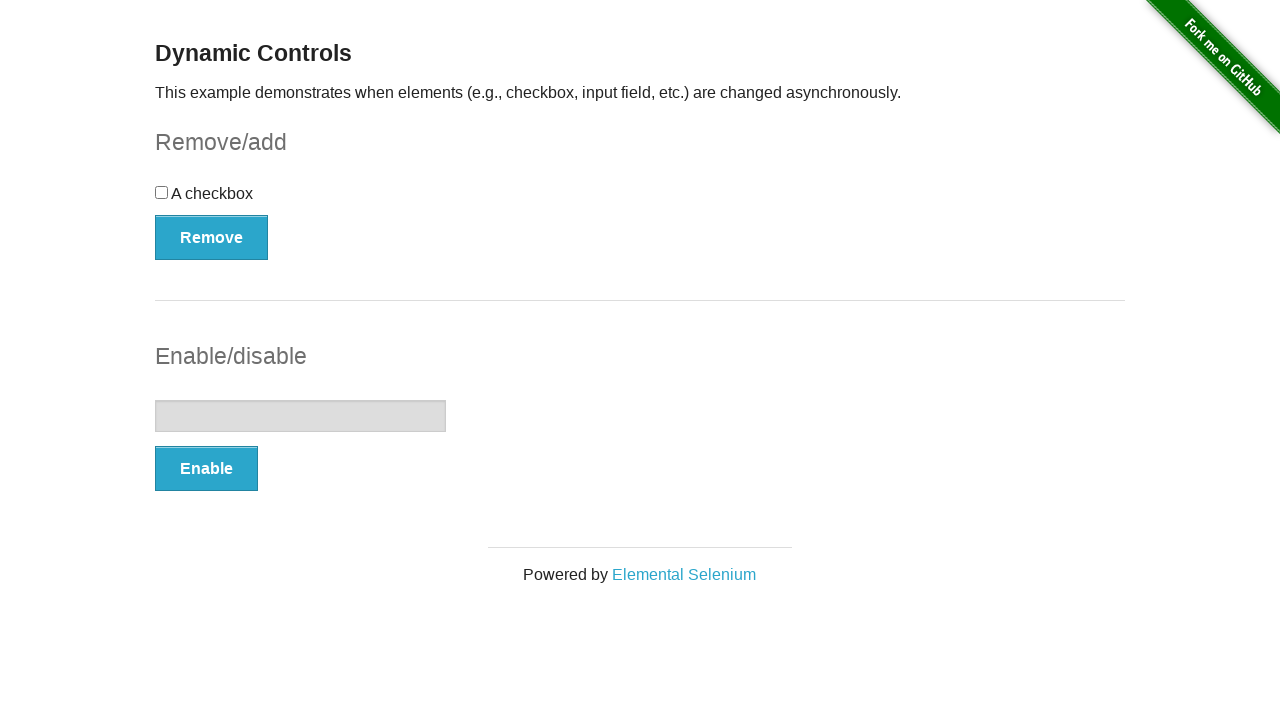

Clicked the dynamic control button to swap checkbox element at (212, 237) on button[onclick='swapCheckbox()']
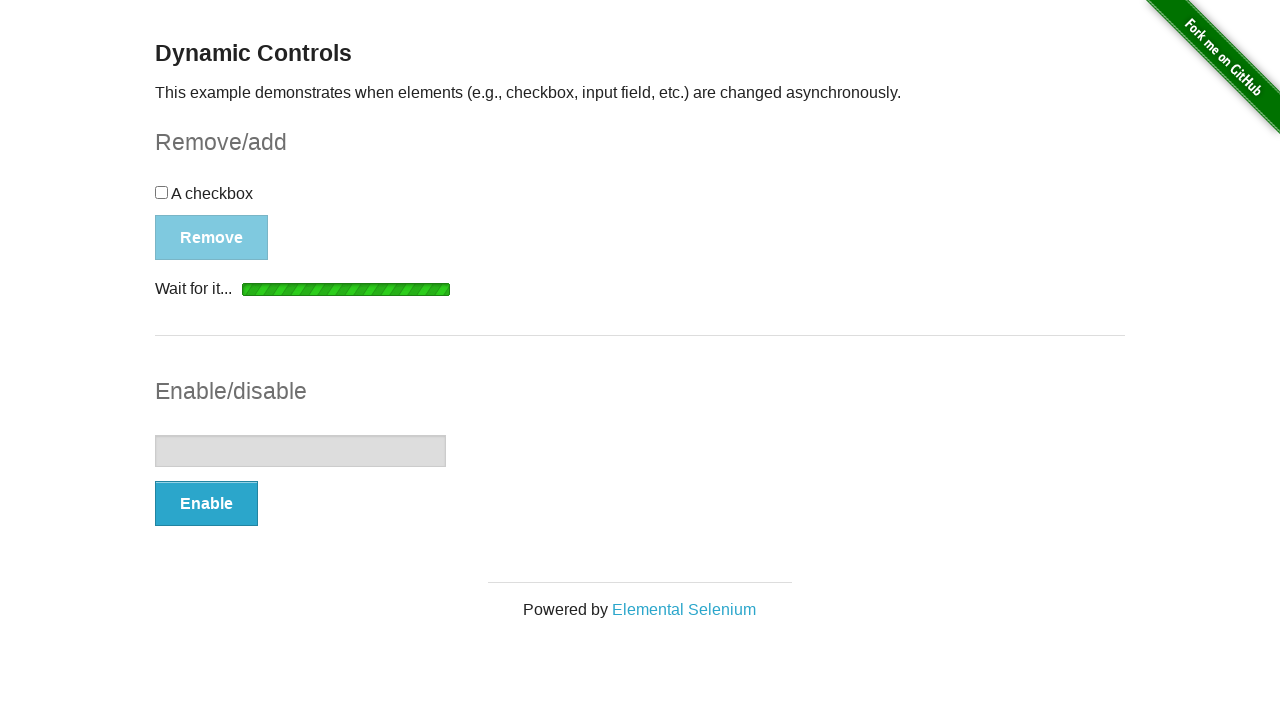

Message appeared after checkbox was swapped, action completed
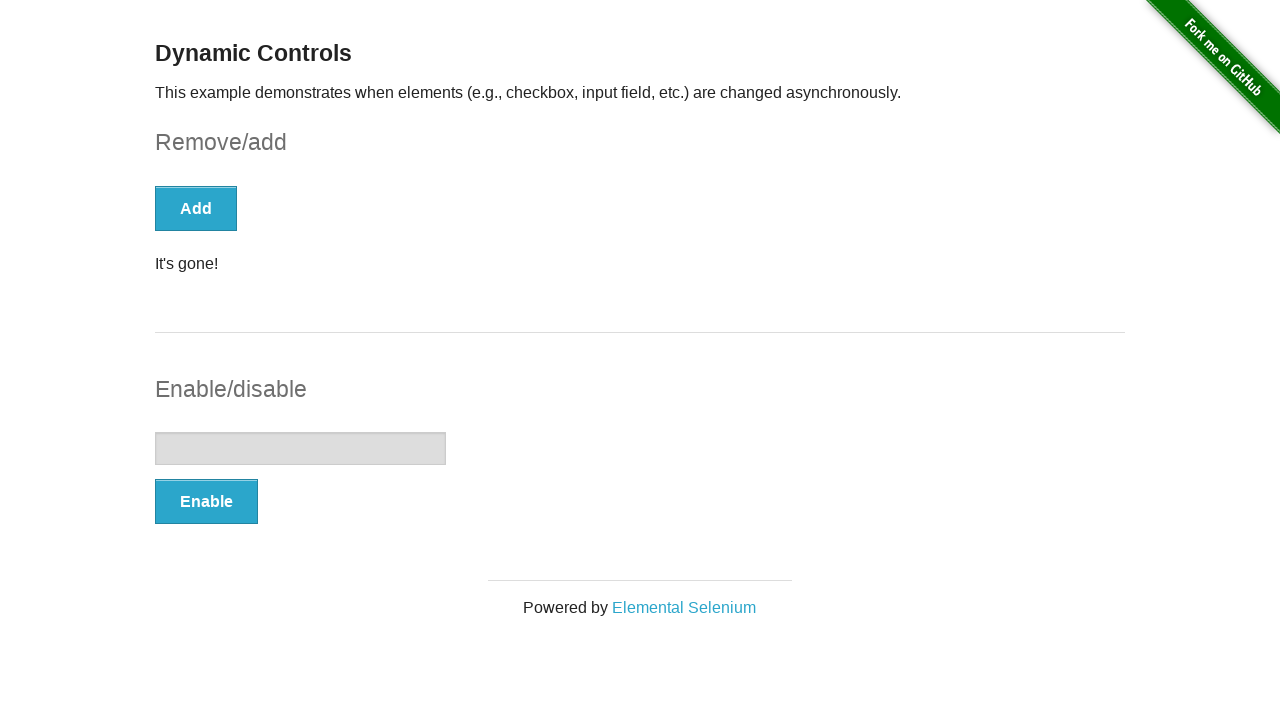

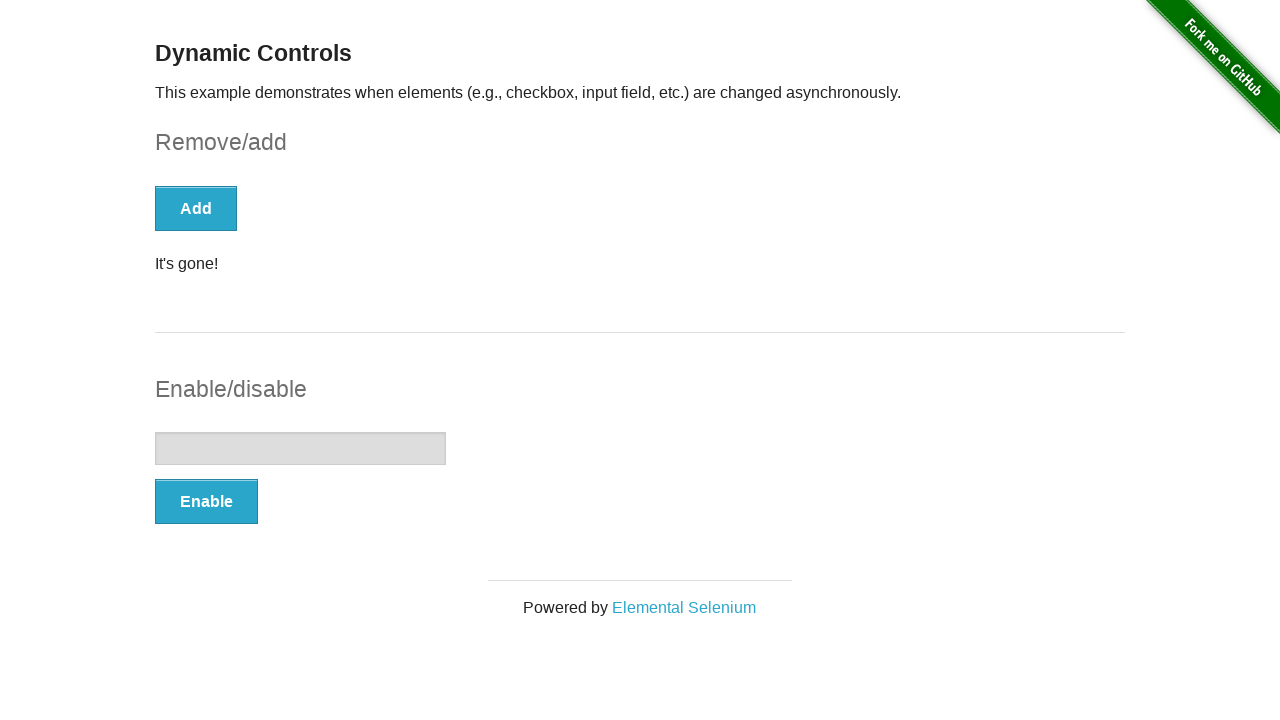